Tests the add to cart functionality by navigating to the Laptops category, selecting a Sony Vaio i5 laptop, adding it to the cart, and verifying it appears in the cart.

Starting URL: https://demoblaze.com

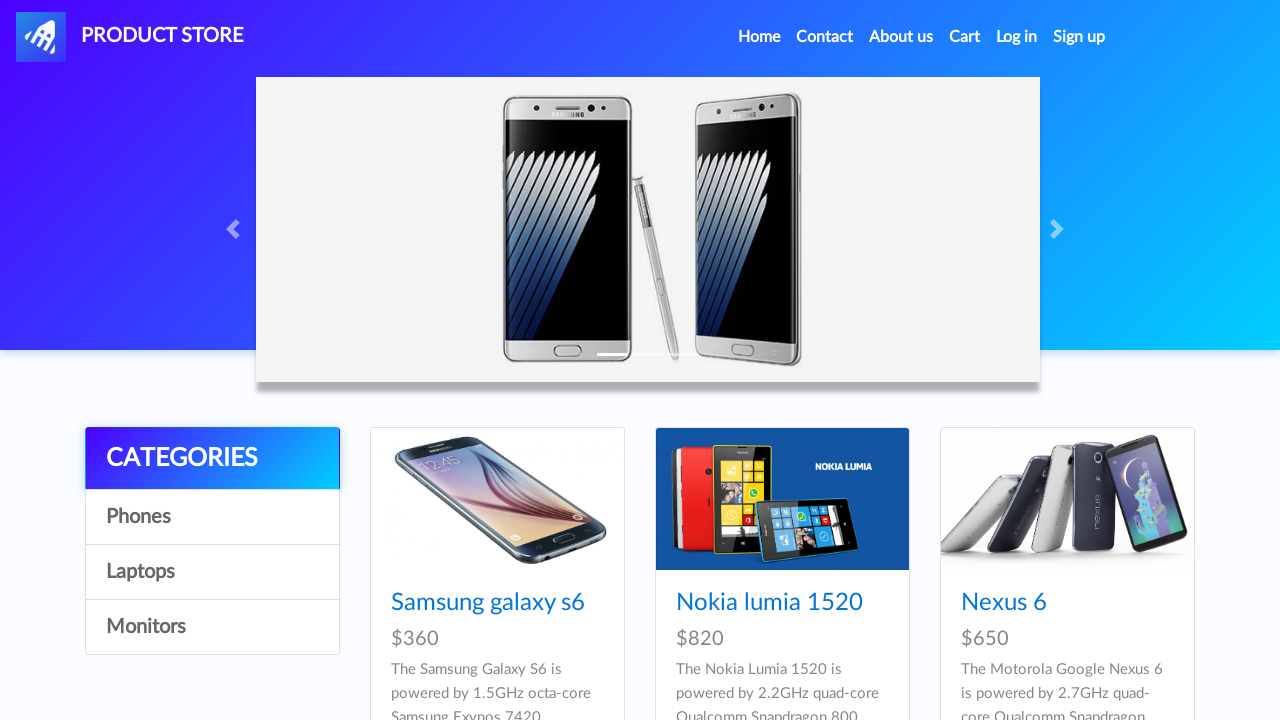

Clicked on Laptops category at (212, 572) on text=Laptops
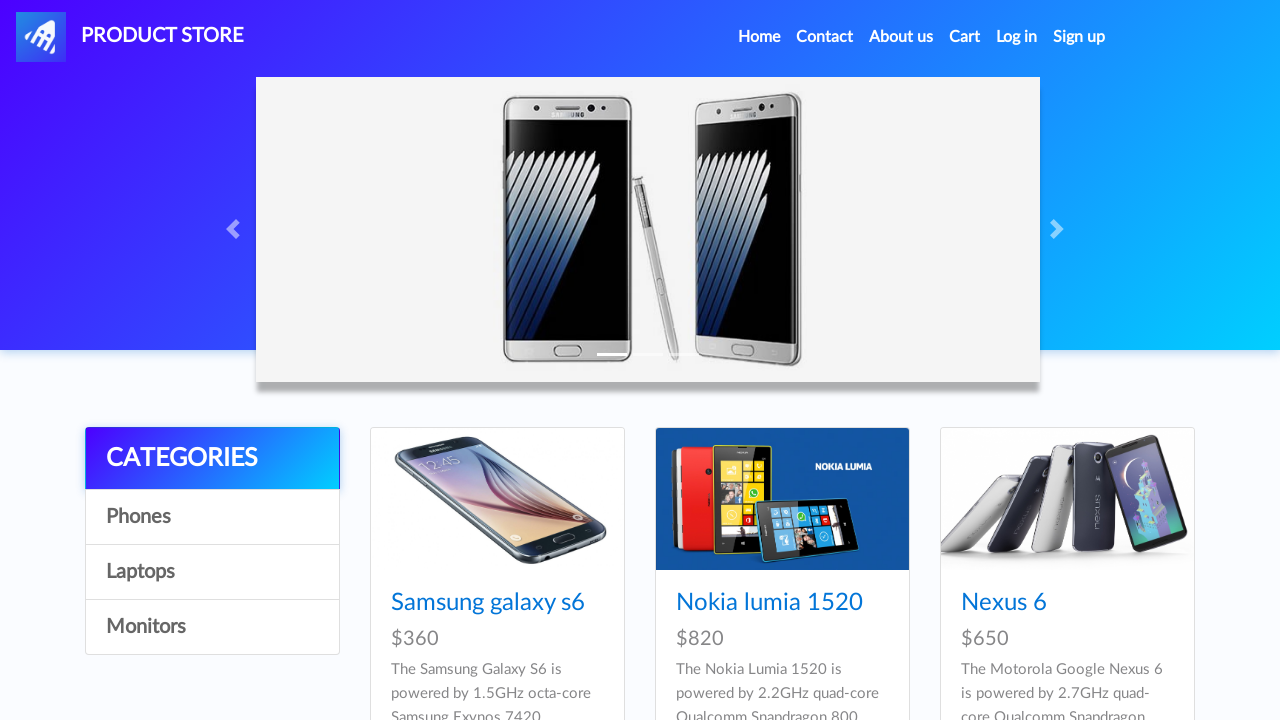

Waited for Laptops category to load
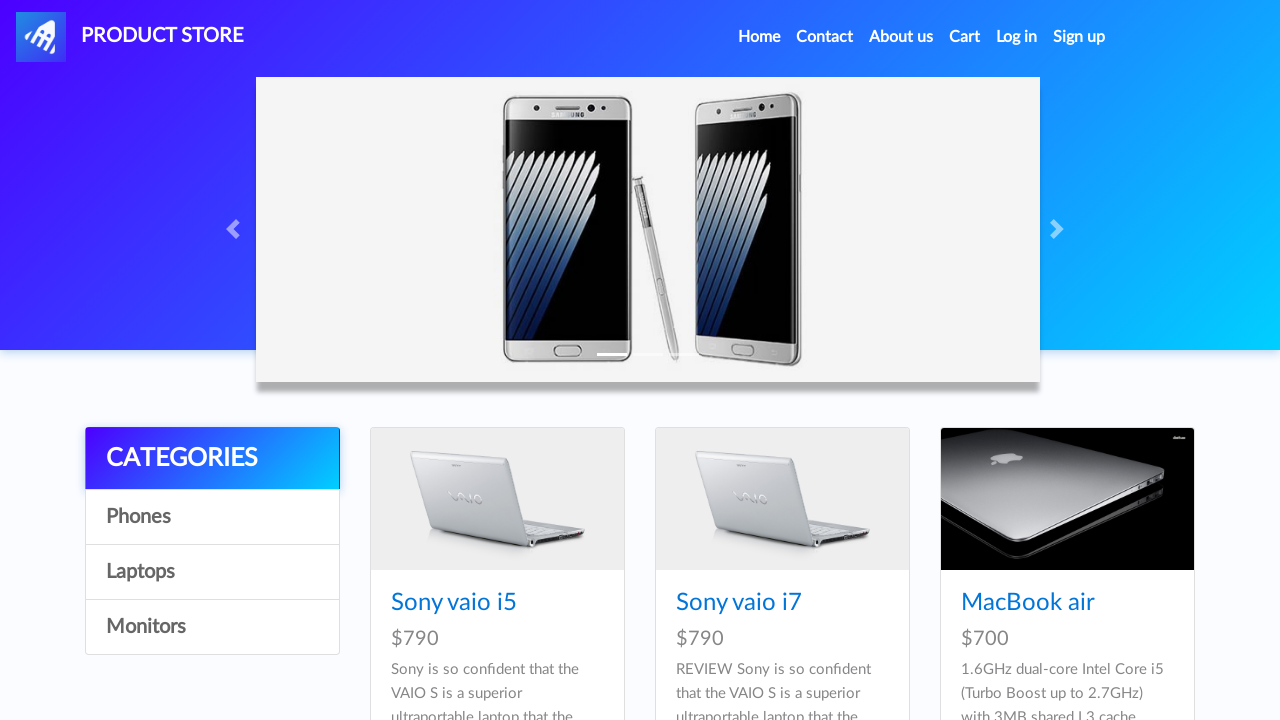

Clicked on Sony Vaio i5 laptop product at (454, 603) on text=Sony vaio i5
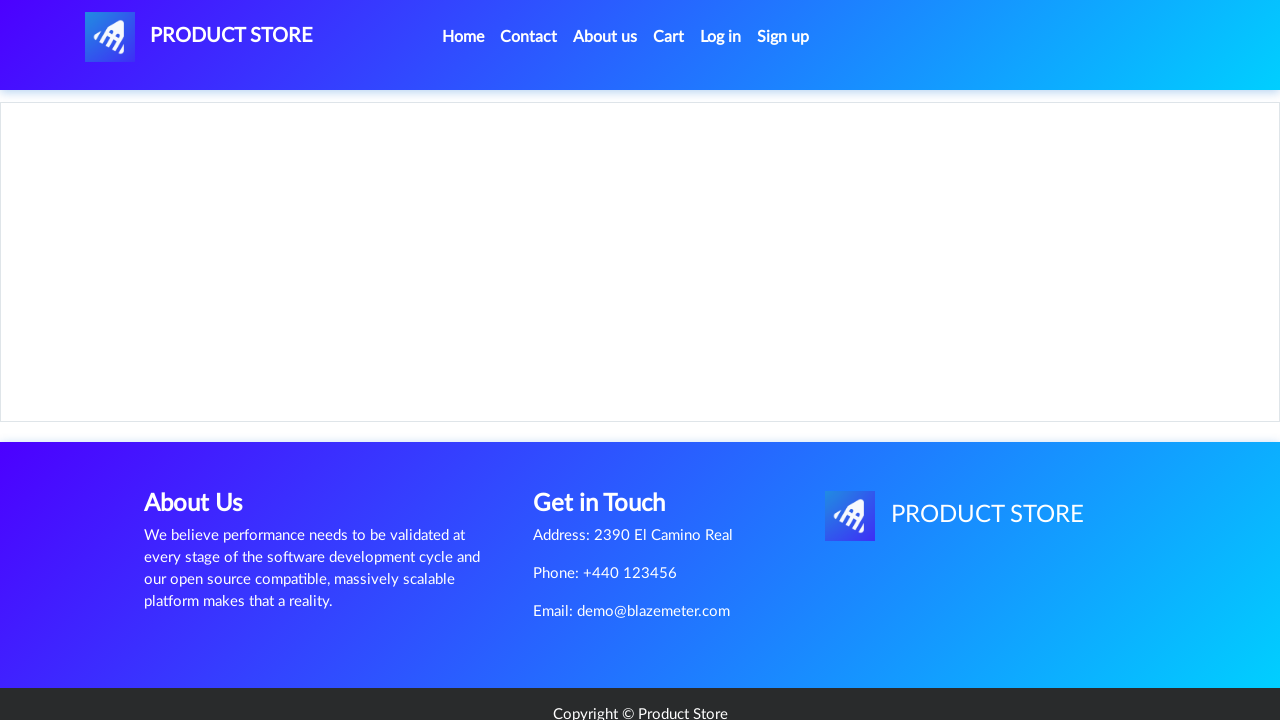

Waited for product details page to load
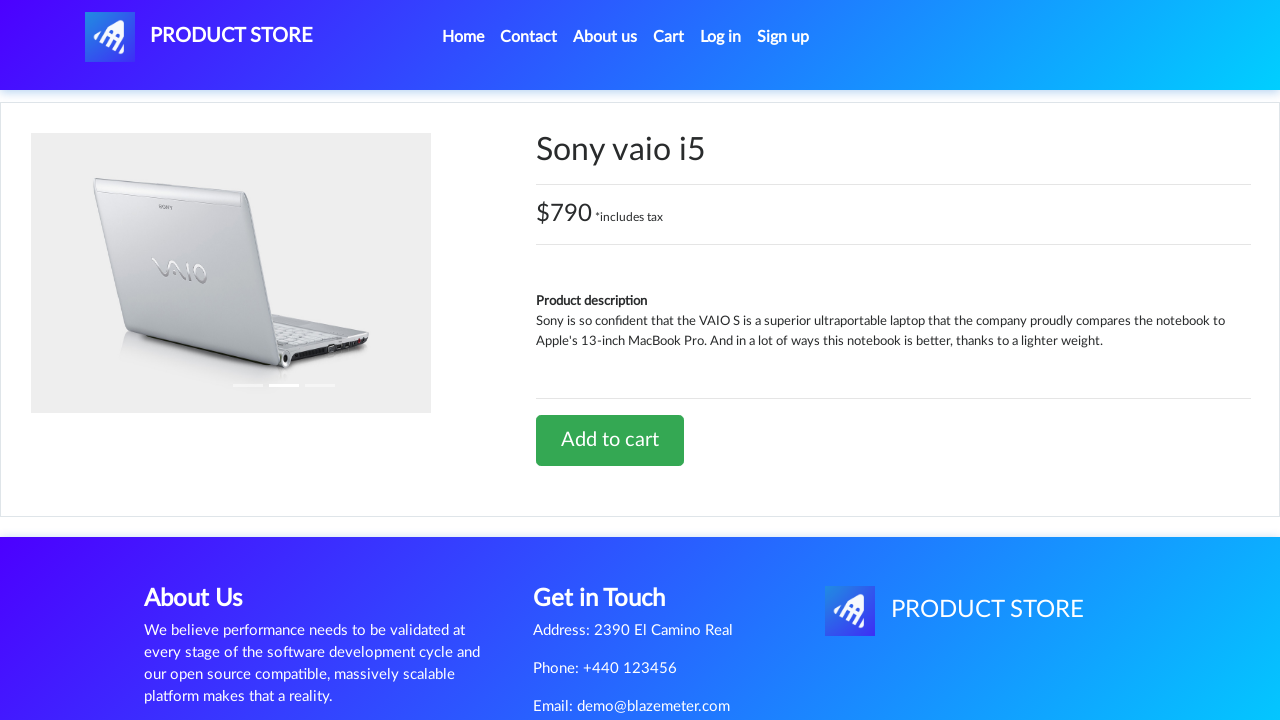

Clicked Add to cart button at (610, 440) on text=Add to cart
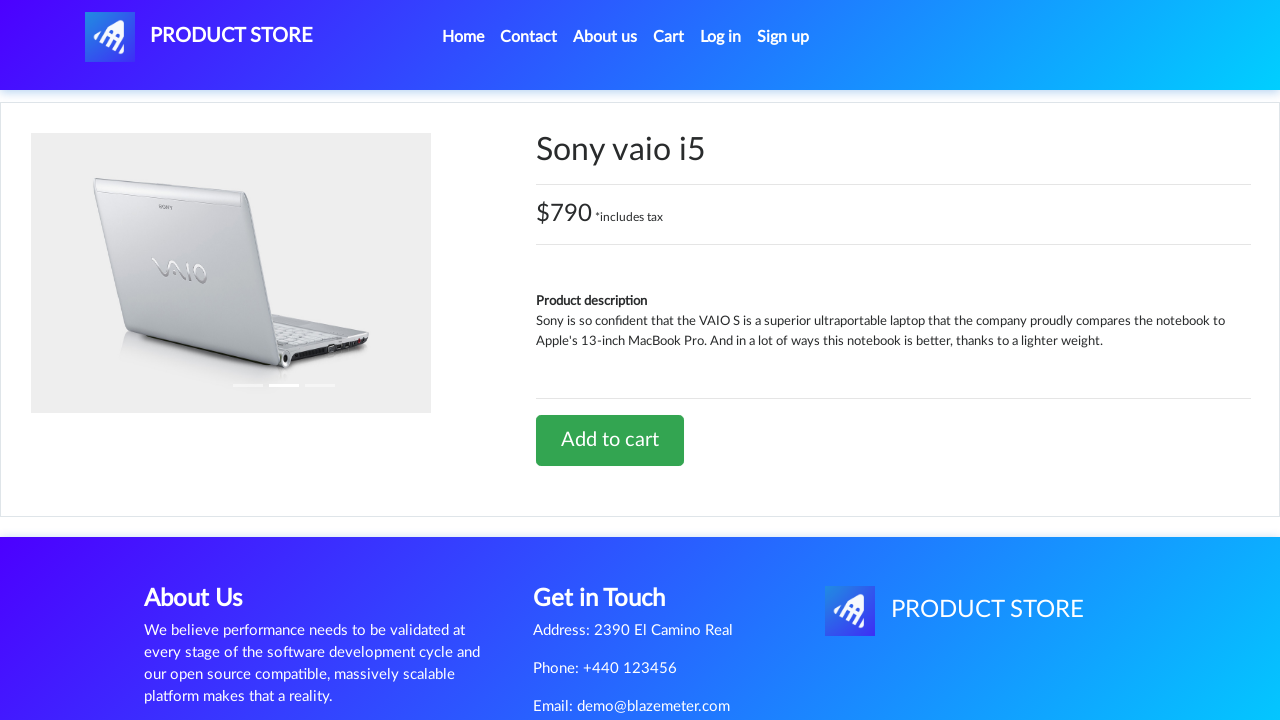

Waited for add to cart action to complete
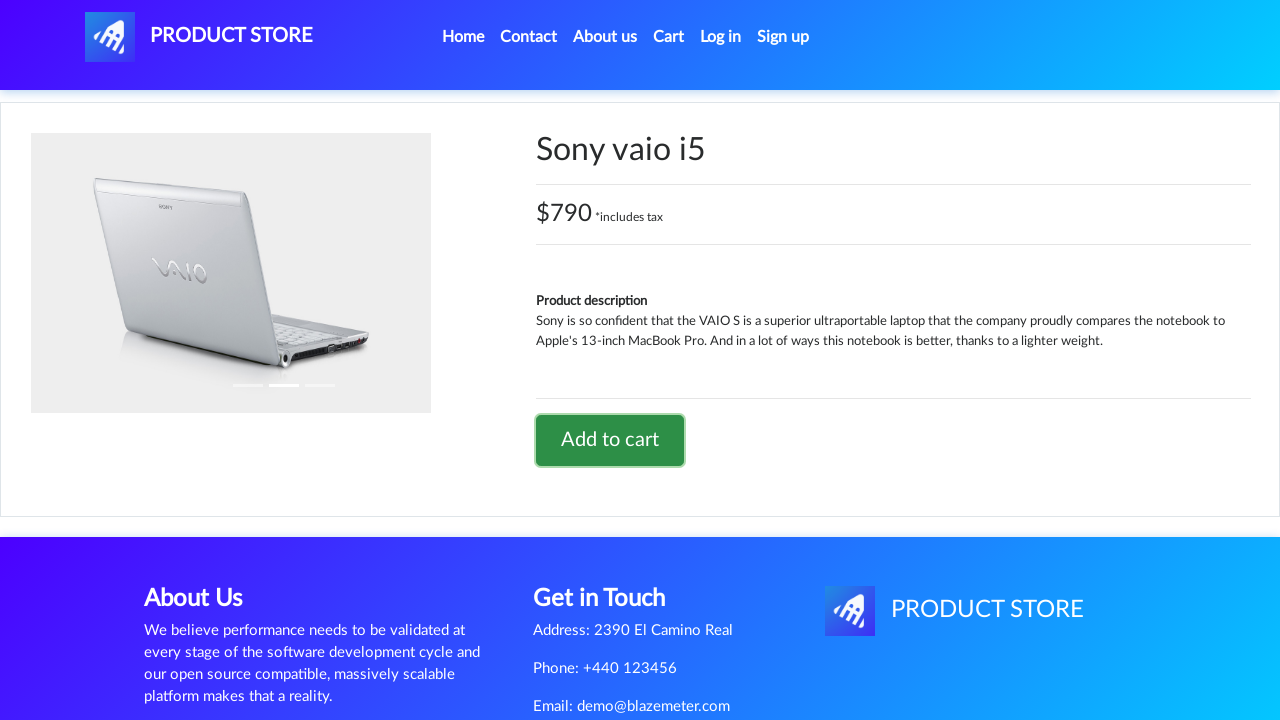

Handled alert dialog and clicked Add to cart again at (610, 440) on text=Add to cart
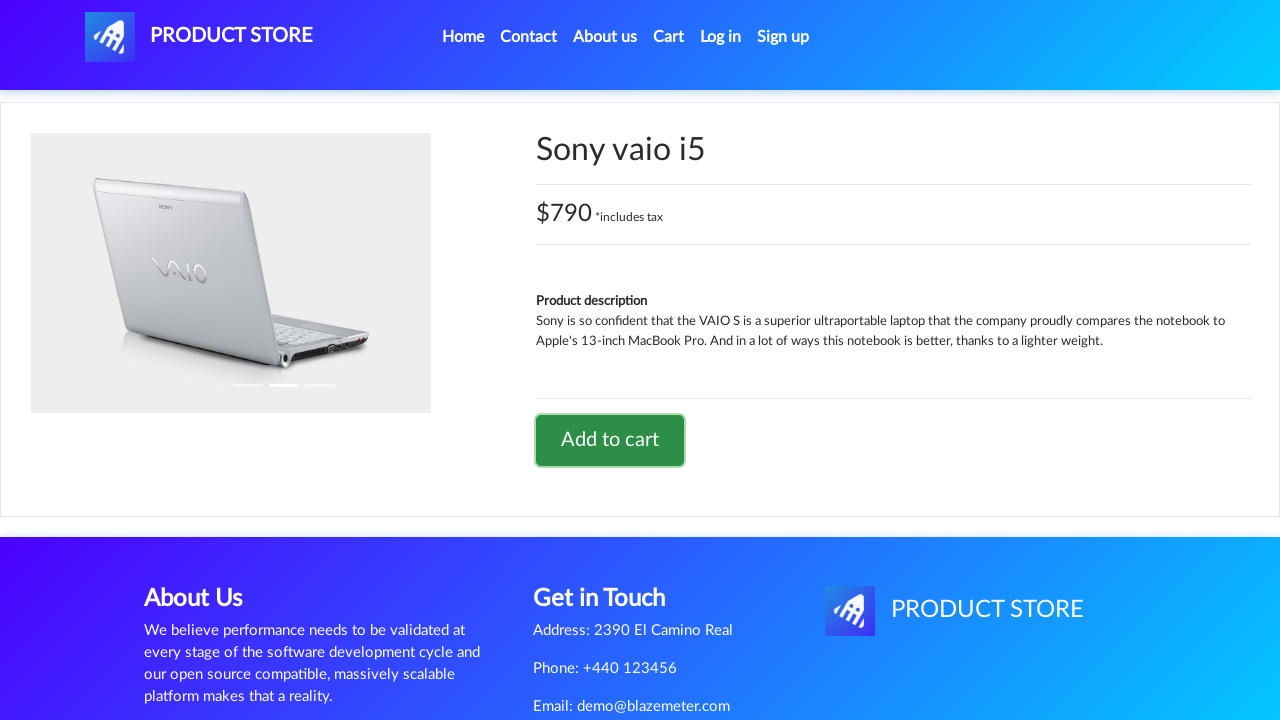

Clicked on Cart link at (669, 37) on #cartur
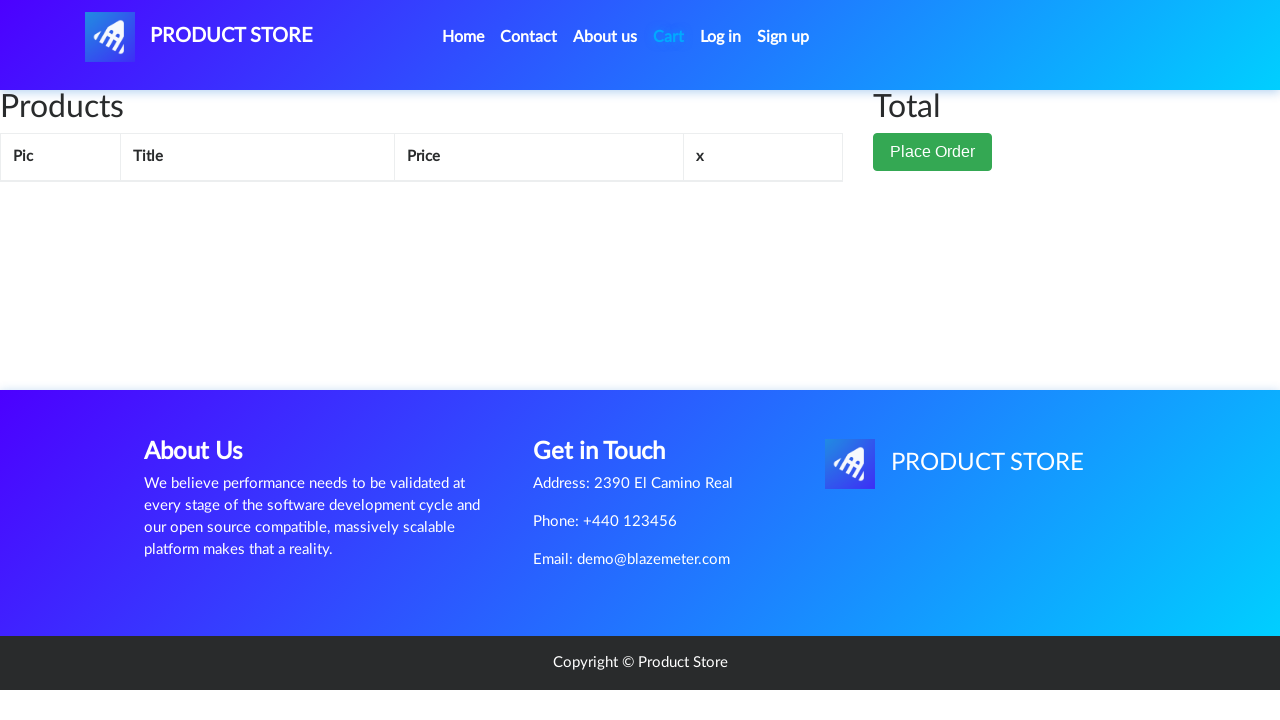

Verified Sony Vaio i5 laptop appears in cart
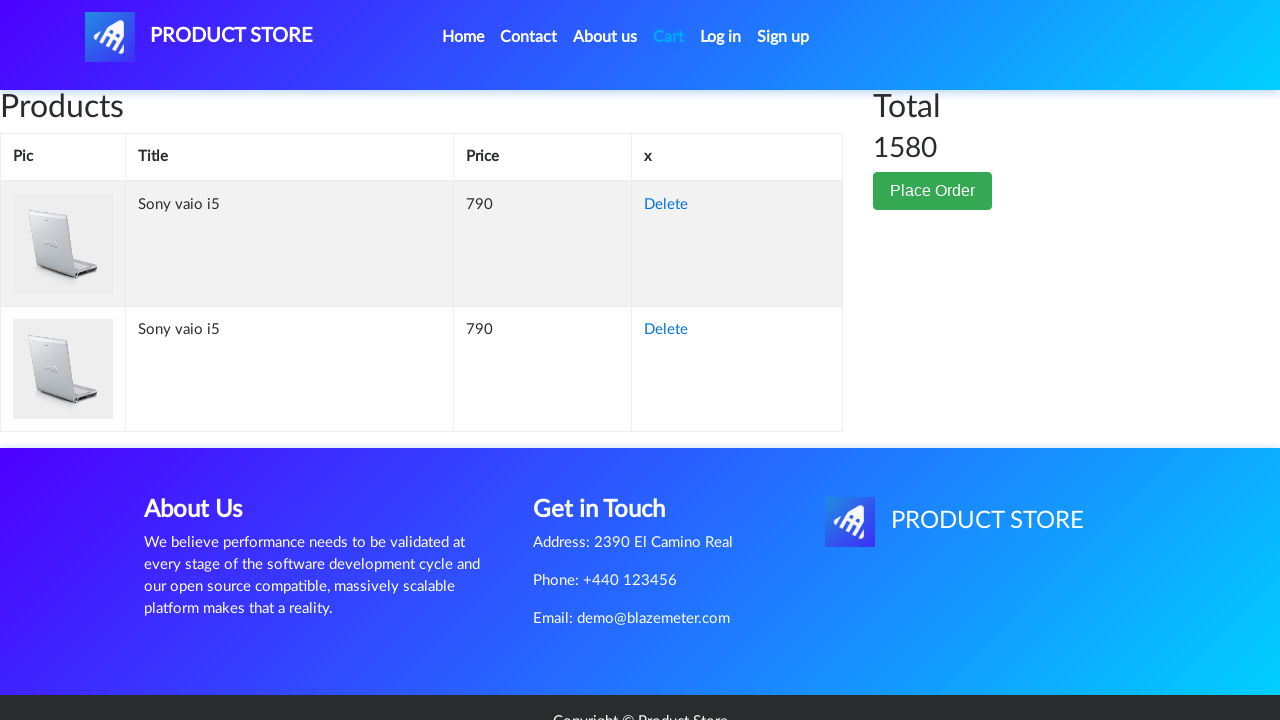

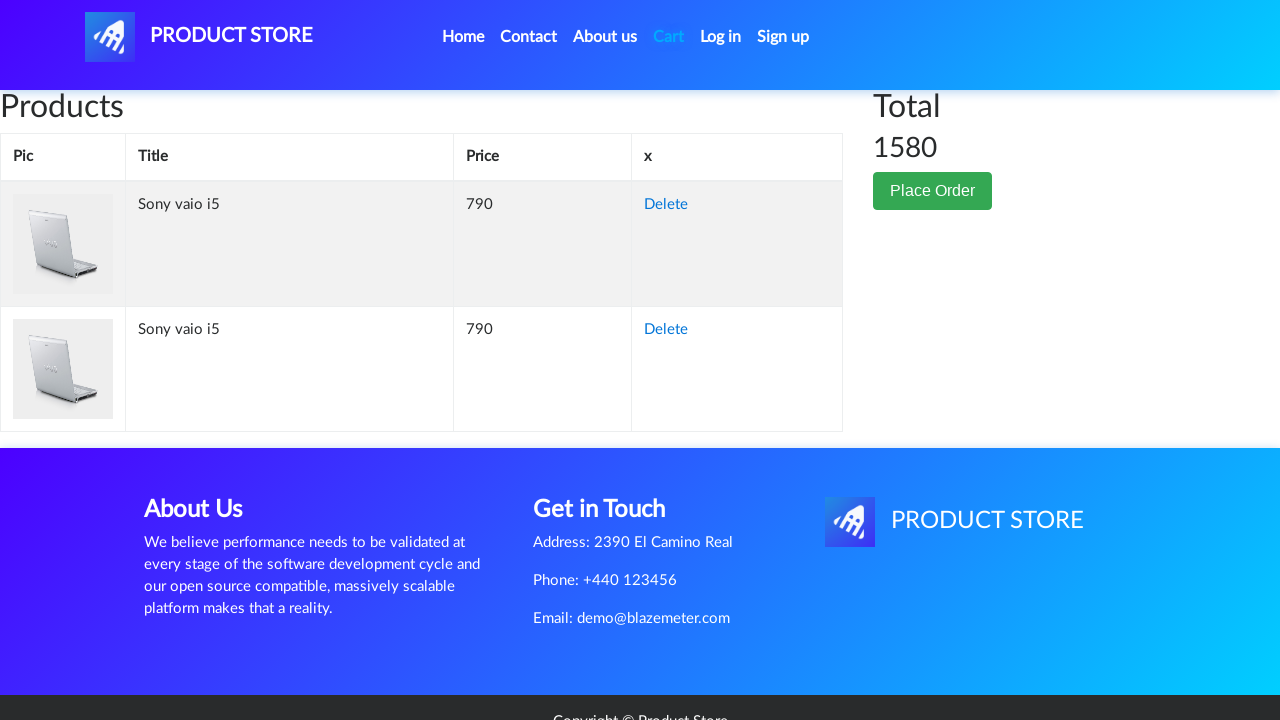